Tests setValue method by entering a search query in DuckDuckGo's search box

Starting URL: https://duckduckgo.com/

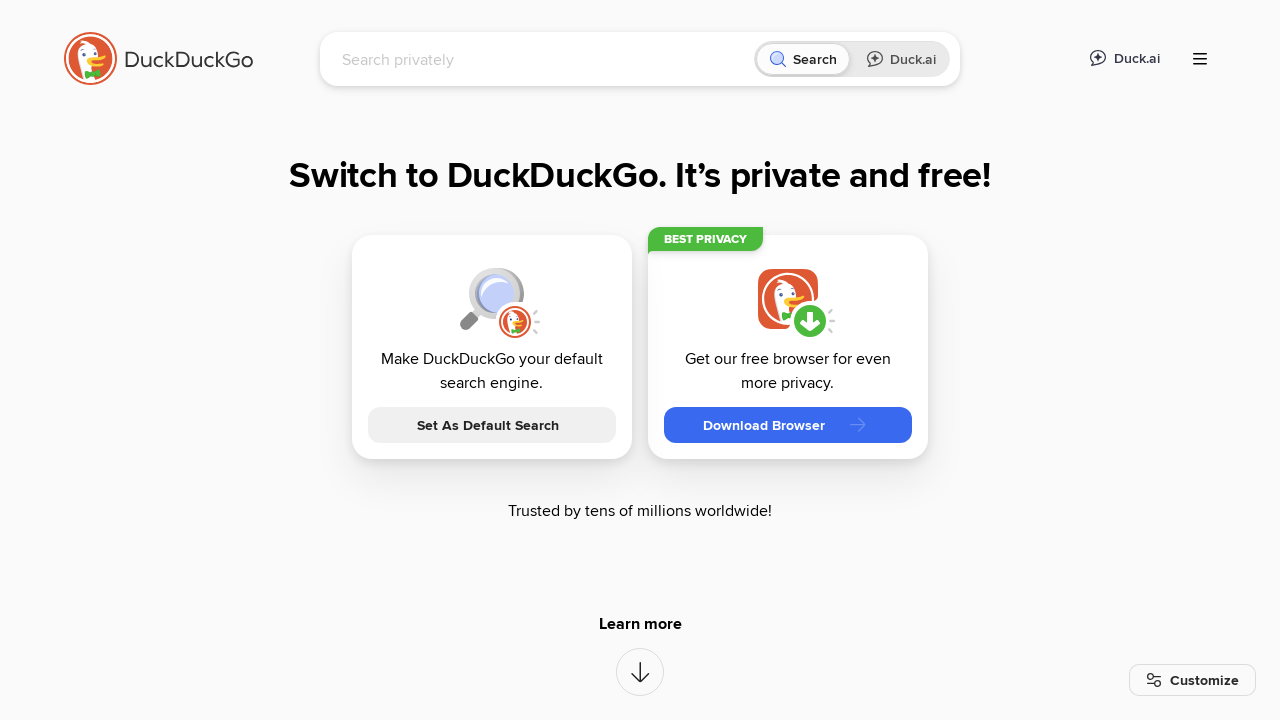

Filled DuckDuckGo search box with 'webdriverio' on #searchbox_input
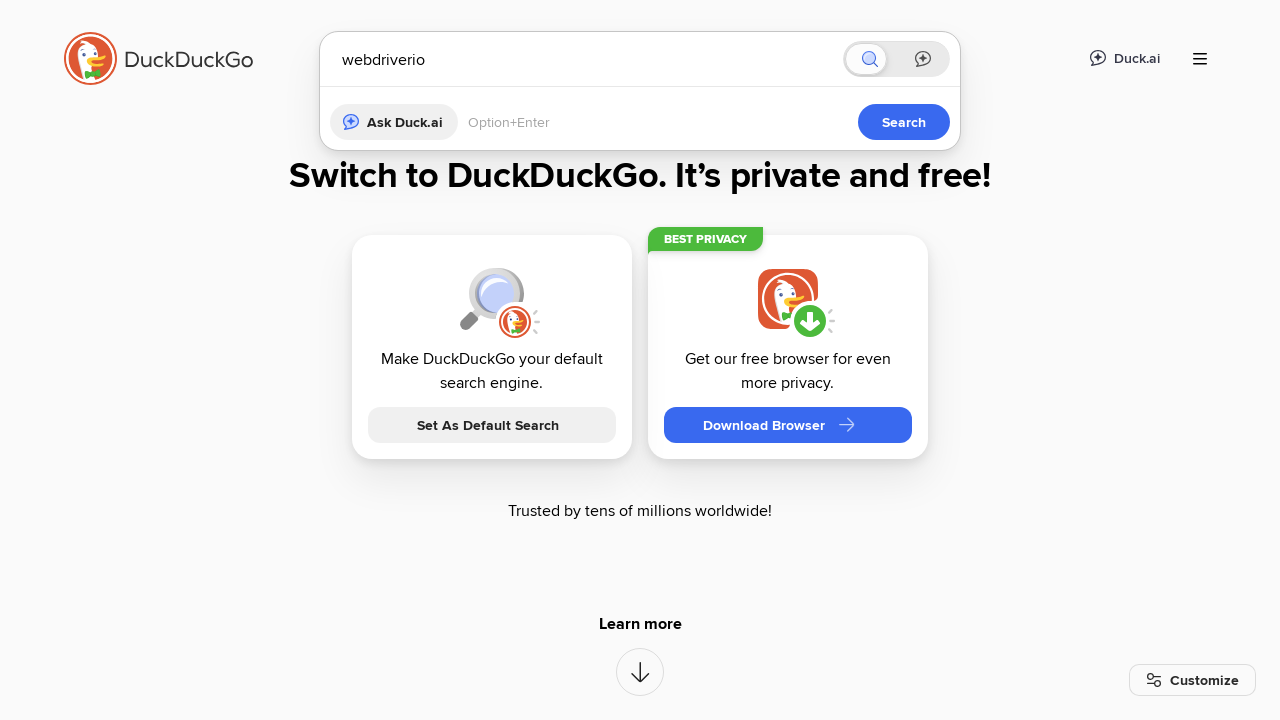

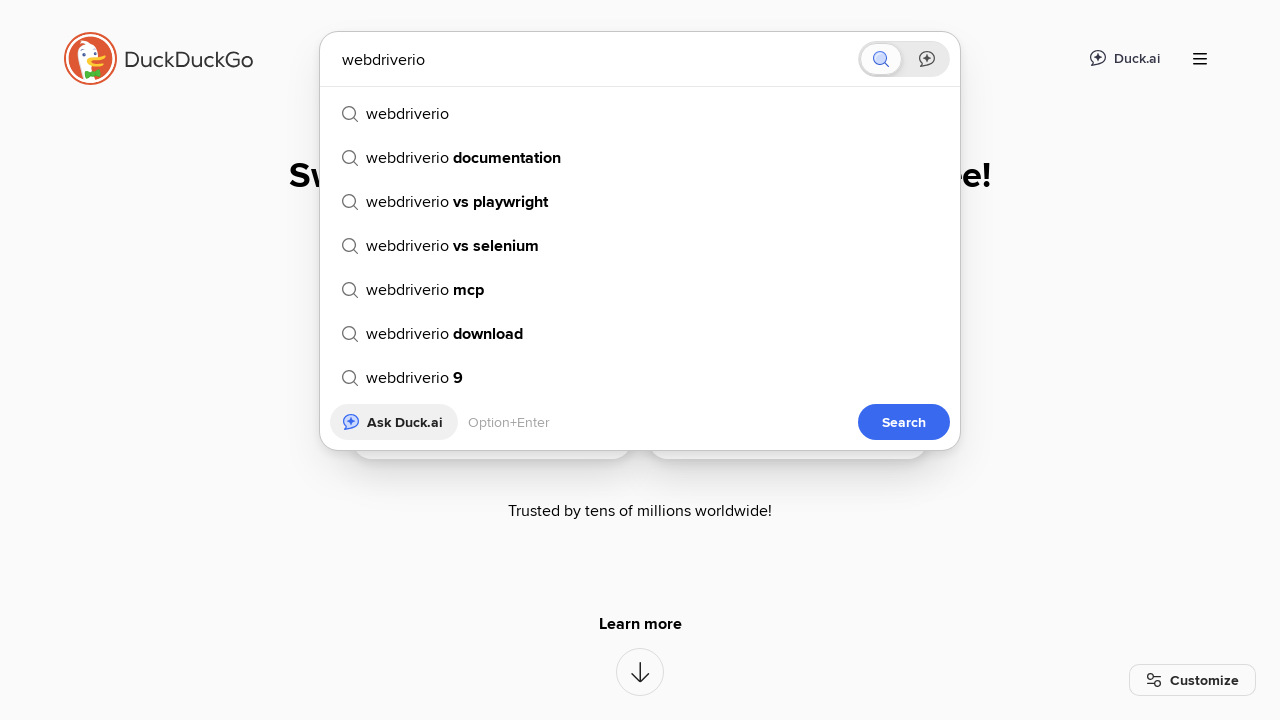